Tests handling of child windows by clicking a link that opens a new page and verifying content on the new page

Starting URL: https://rahulshettyacademy.com/loginpagePractise/

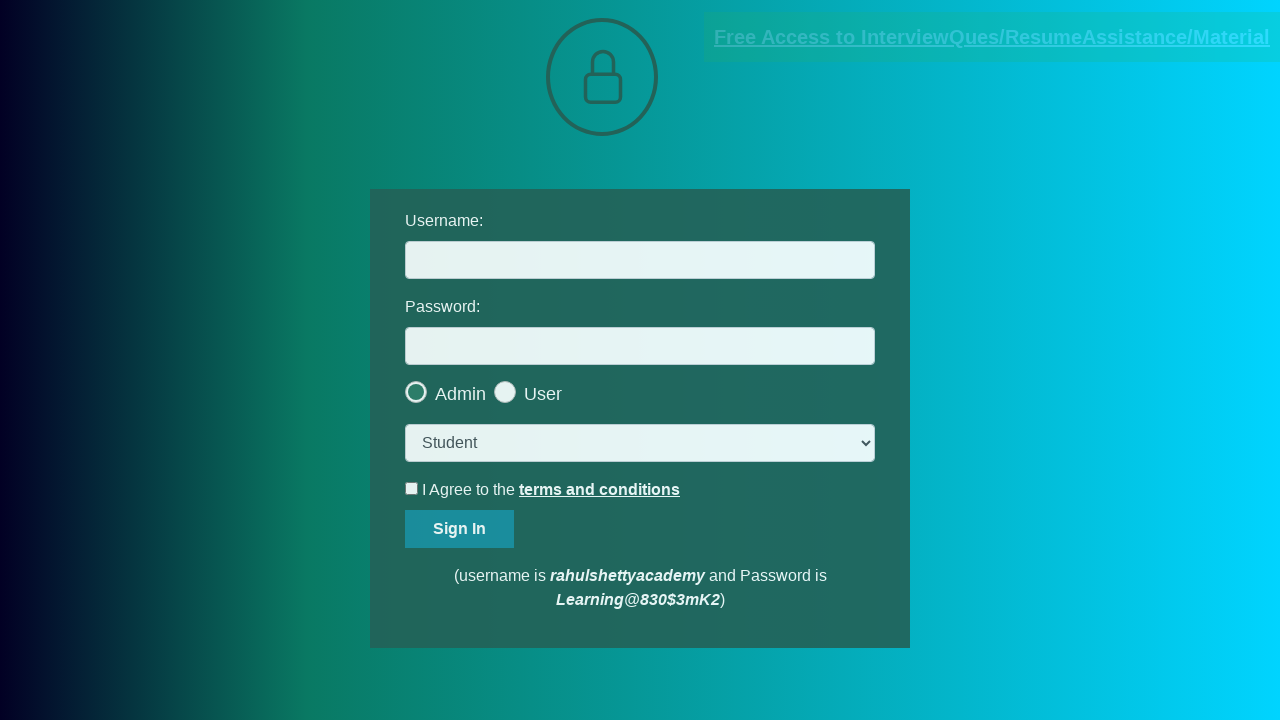

Located document link element
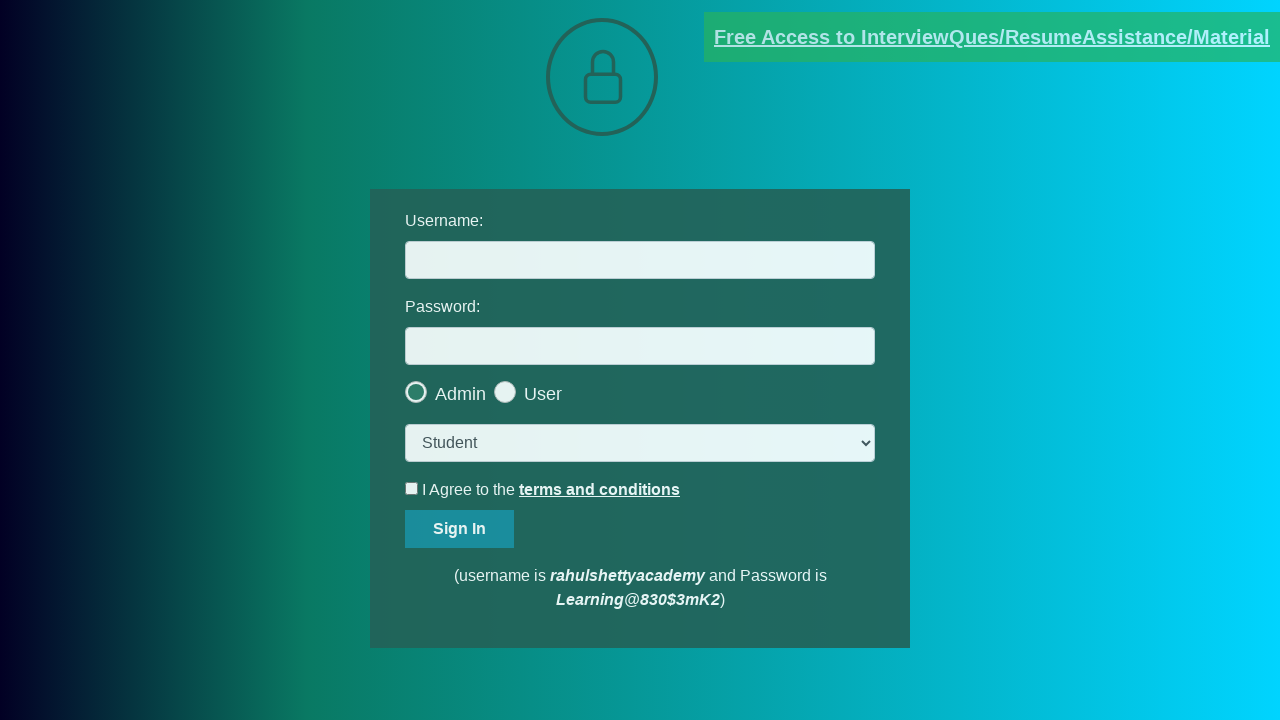

Clicked document link to open new page at (992, 37) on [href="https://rahulshettyacademy.com/documents-request"]
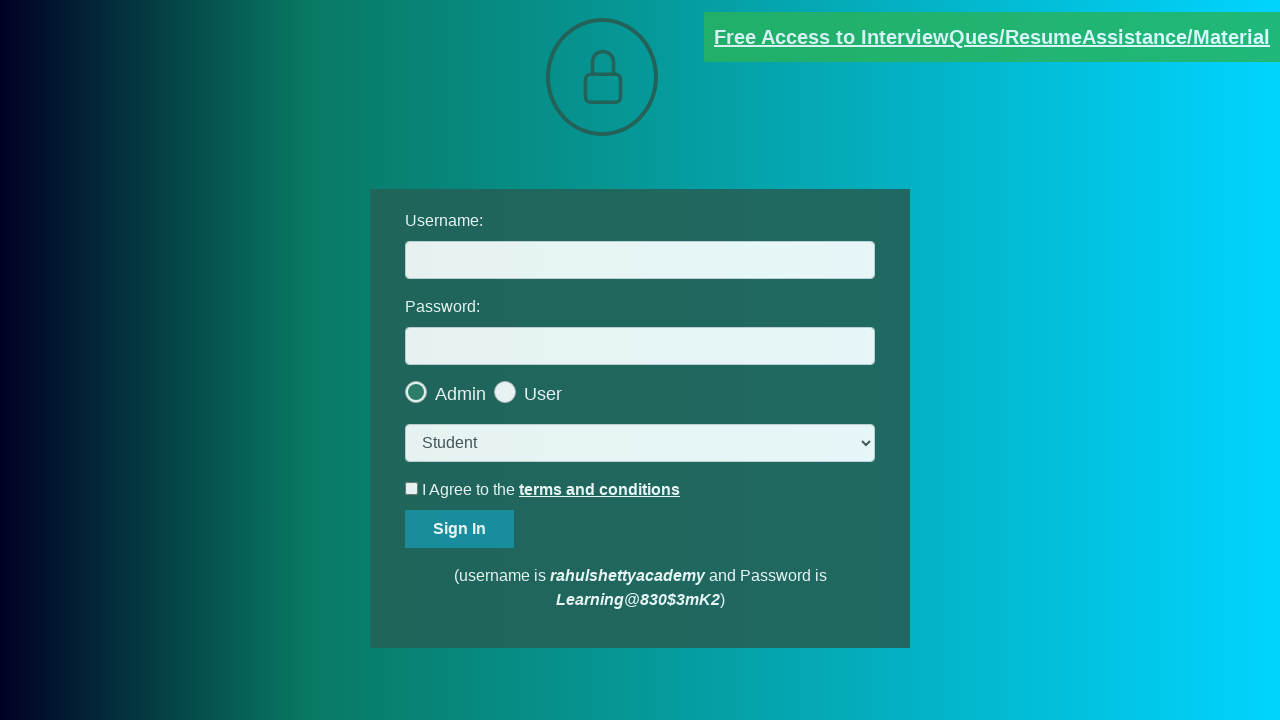

New page opened and captured
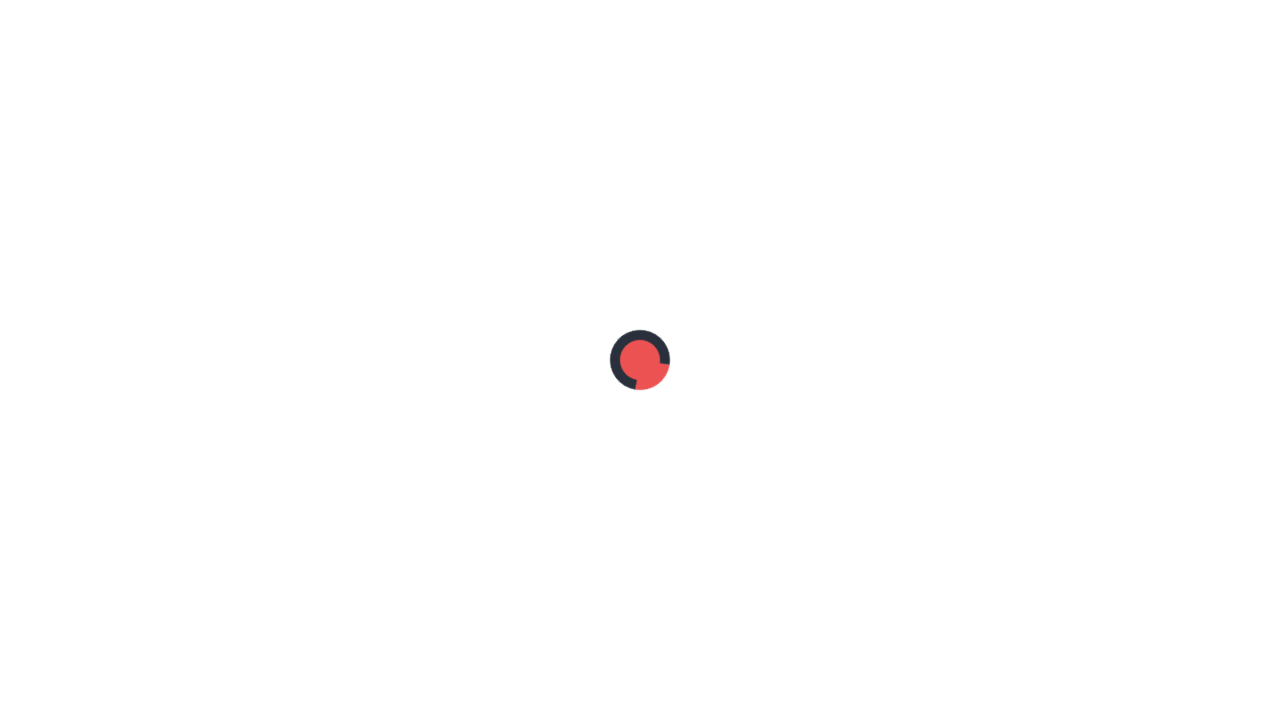

New page finished loading
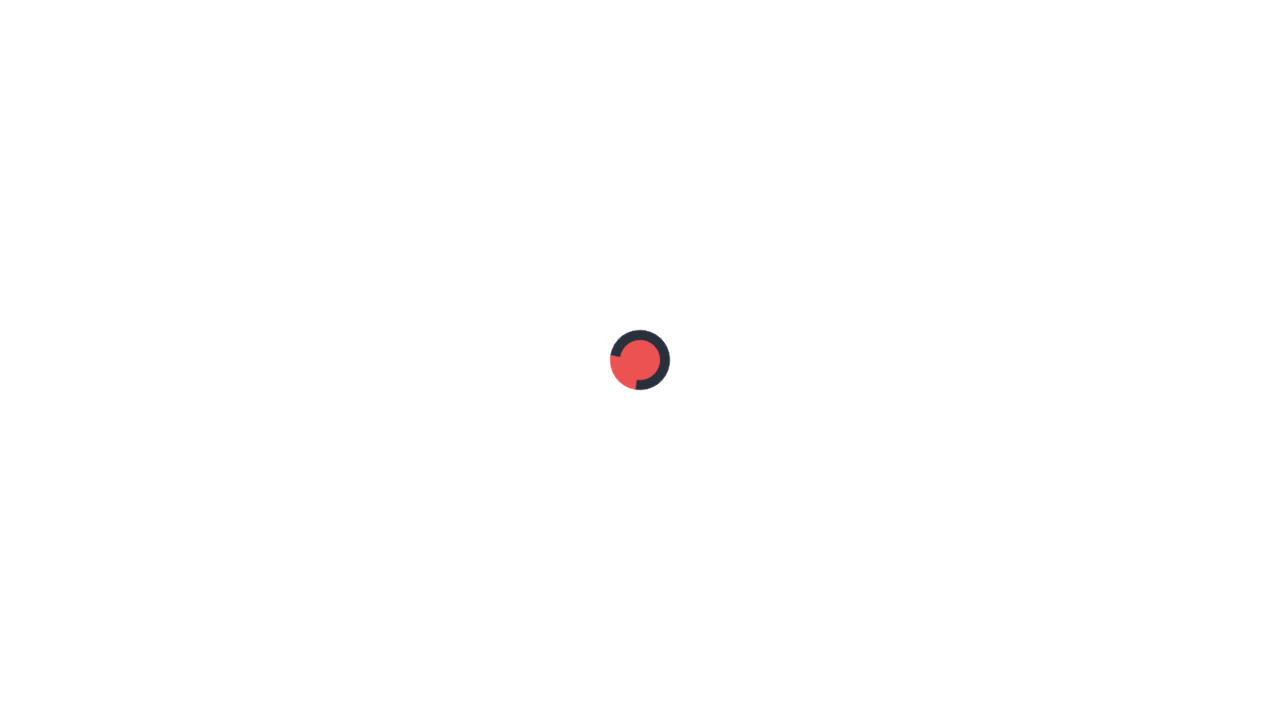

Verified red element is present on new page
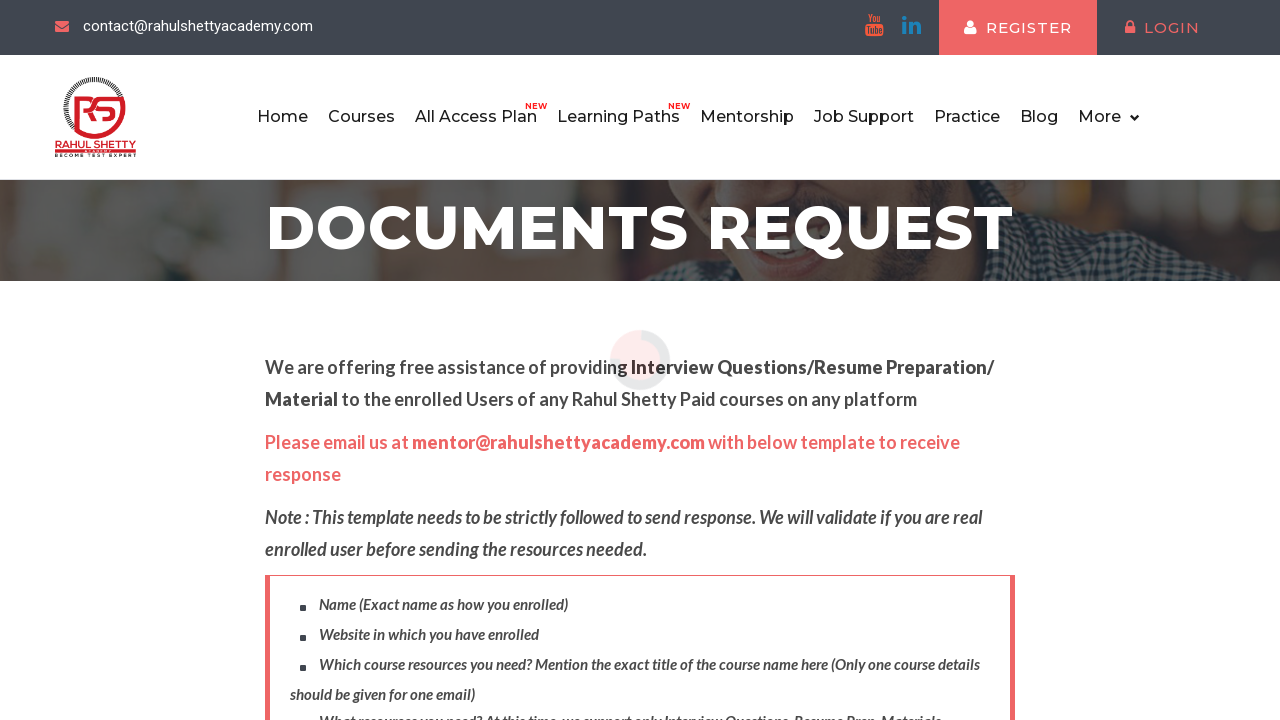

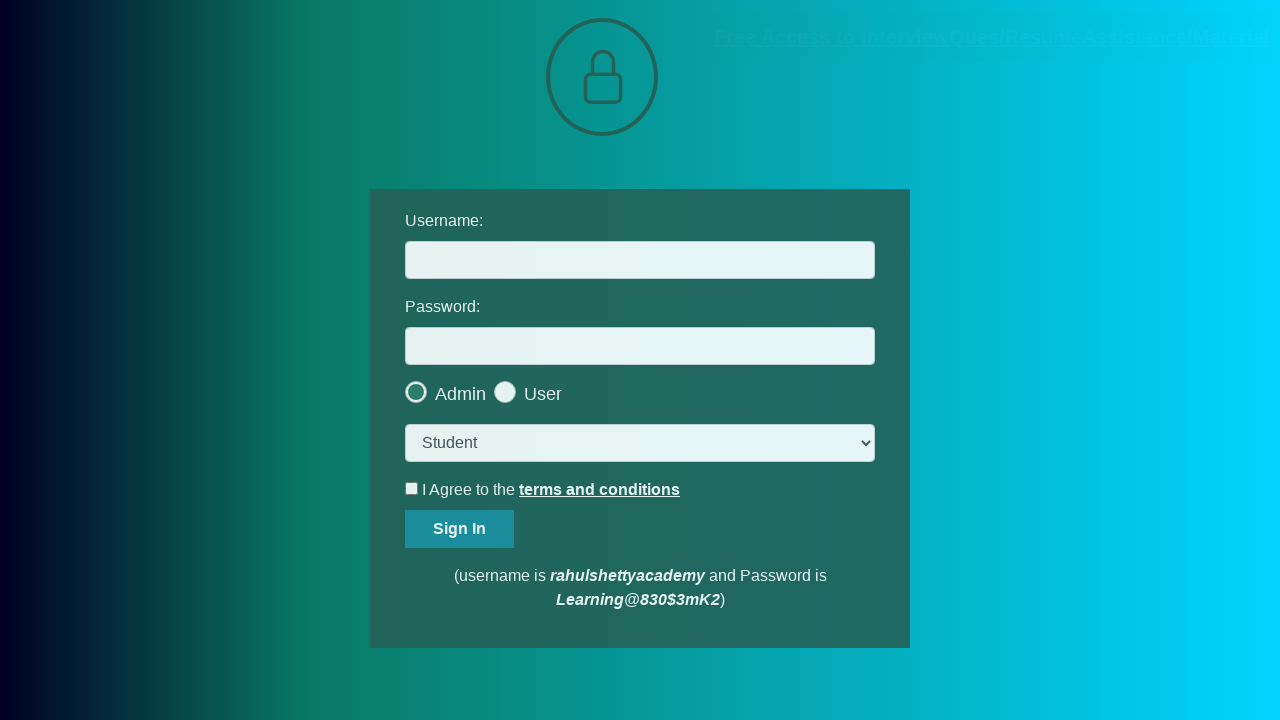